Tests dynamic controls by clicking Remove button to remove an element, verifying its removal message, then clicking Add button to restore it and verifying the restoration message

Starting URL: https://the-internet.herokuapp.com/dynamic_controls

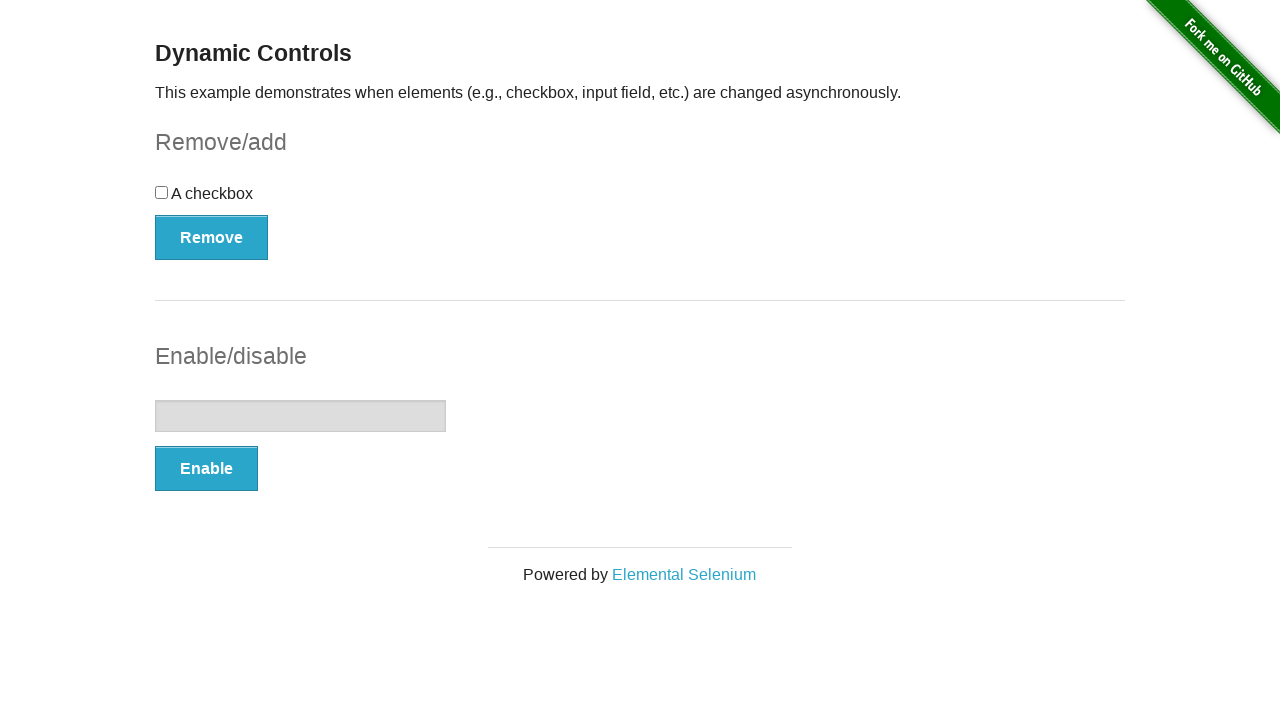

Navigated to dynamic controls page
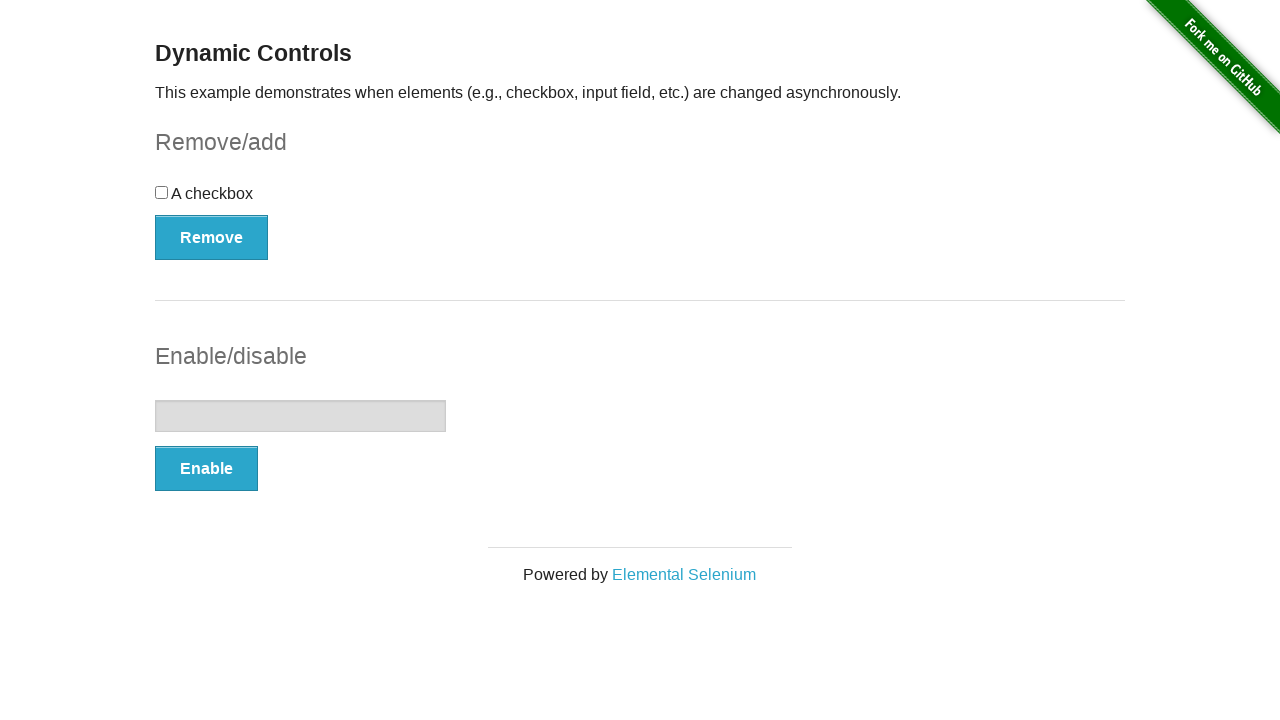

Clicked Remove button to remove the element at (212, 237) on button:has-text('Remove')
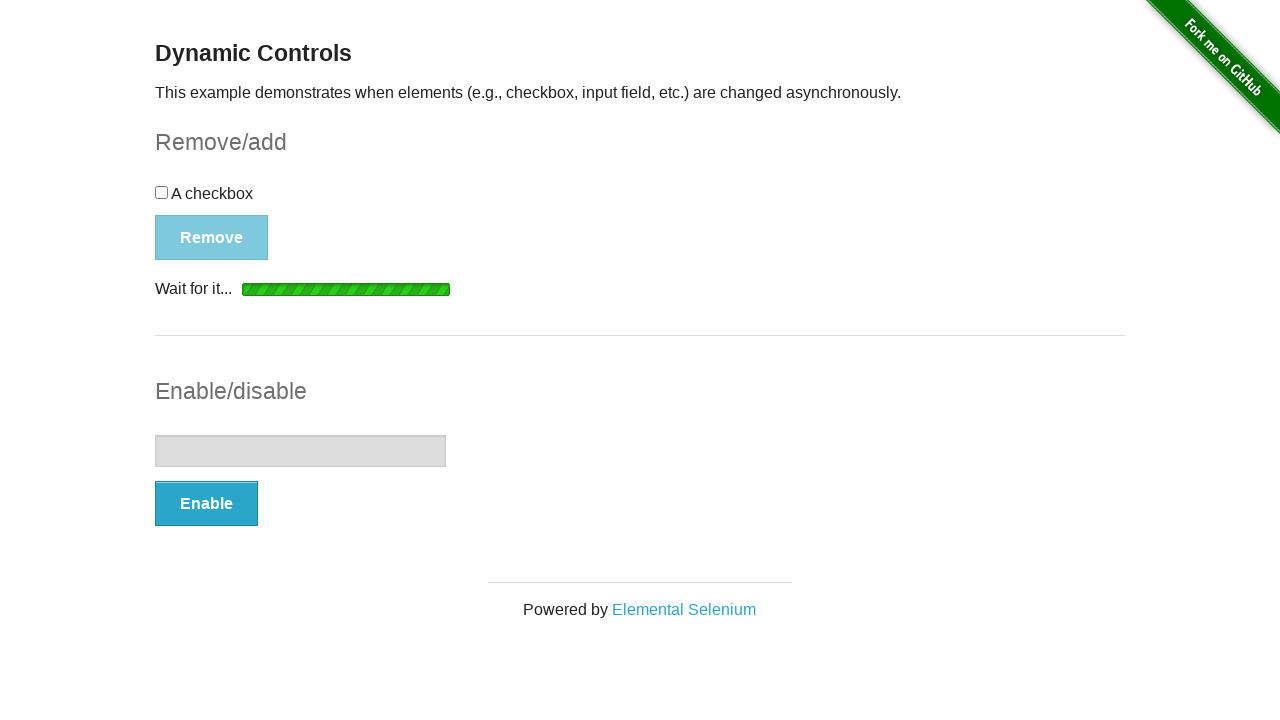

Verified element removal message 'It's gone!' appeared
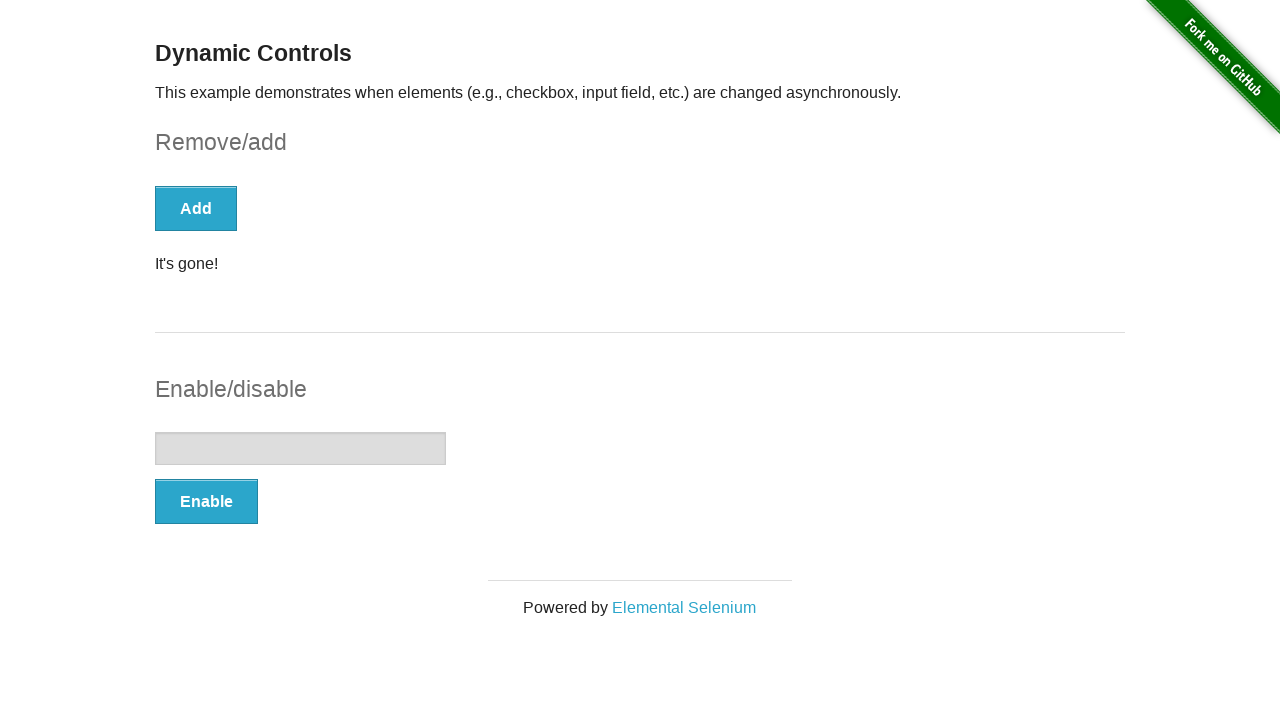

Clicked Add button to restore the element at (196, 208) on button:has-text('Add')
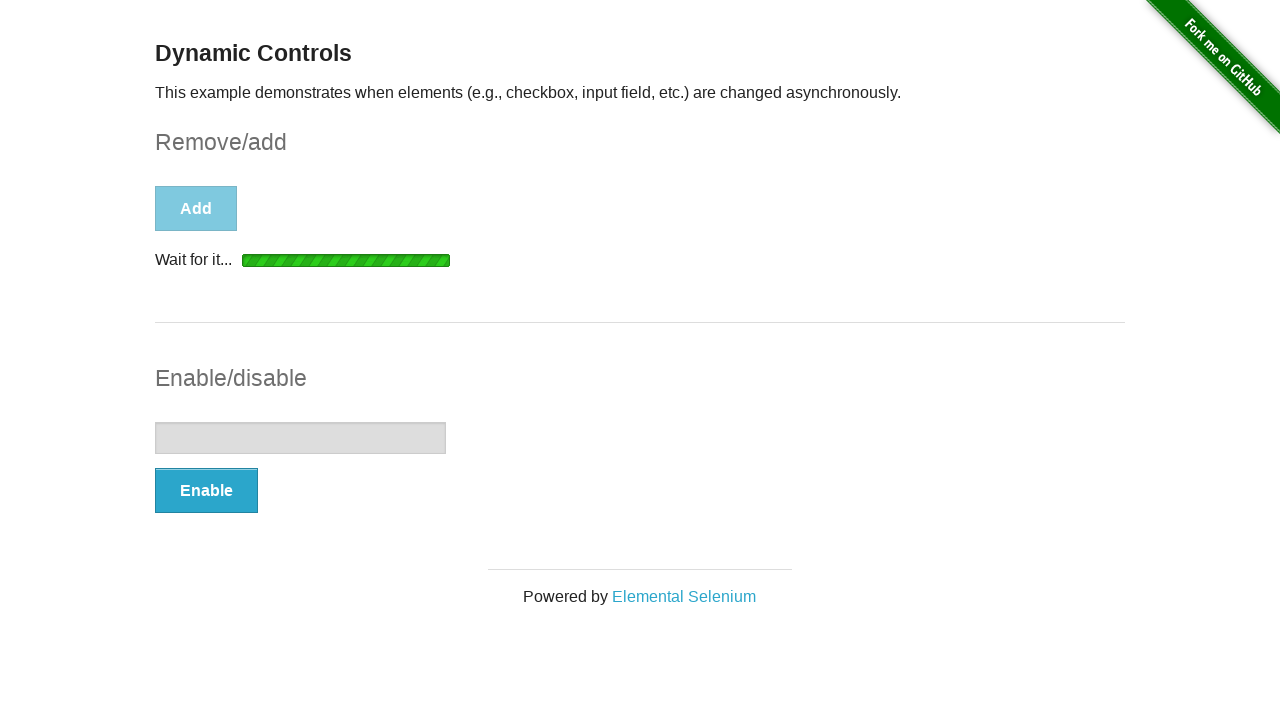

Verified element restoration message 'It's back!' appeared
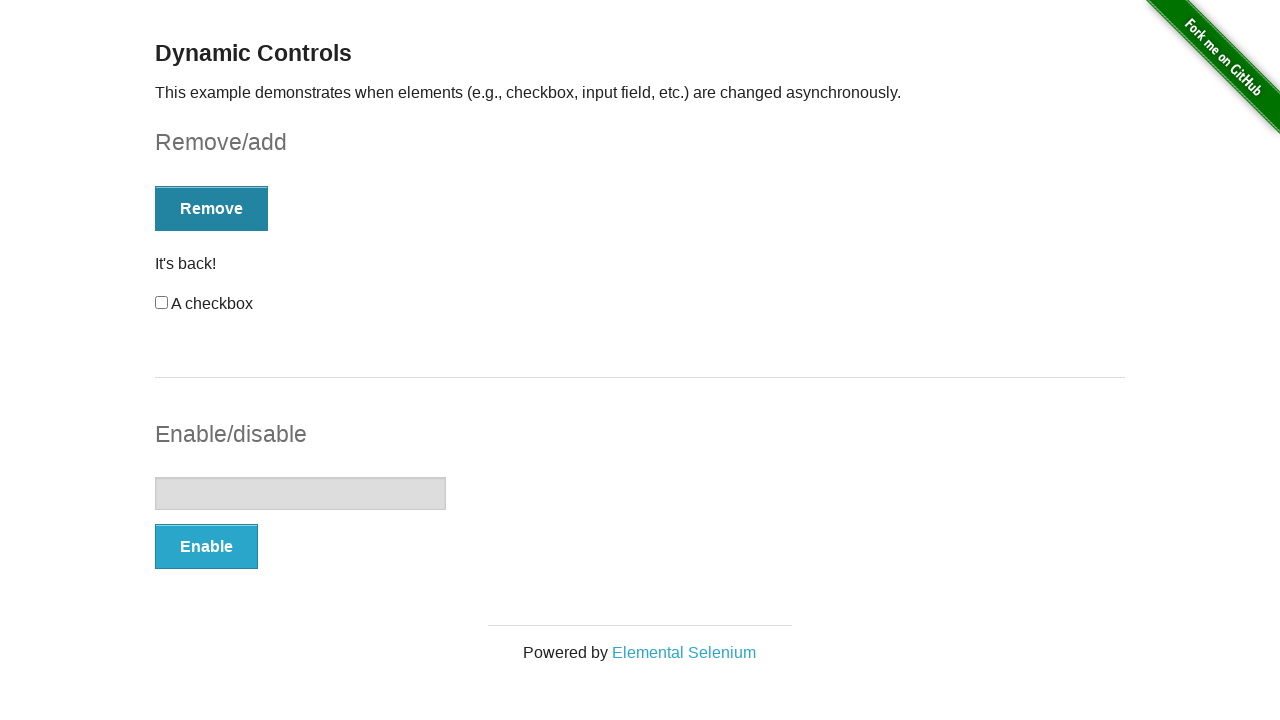

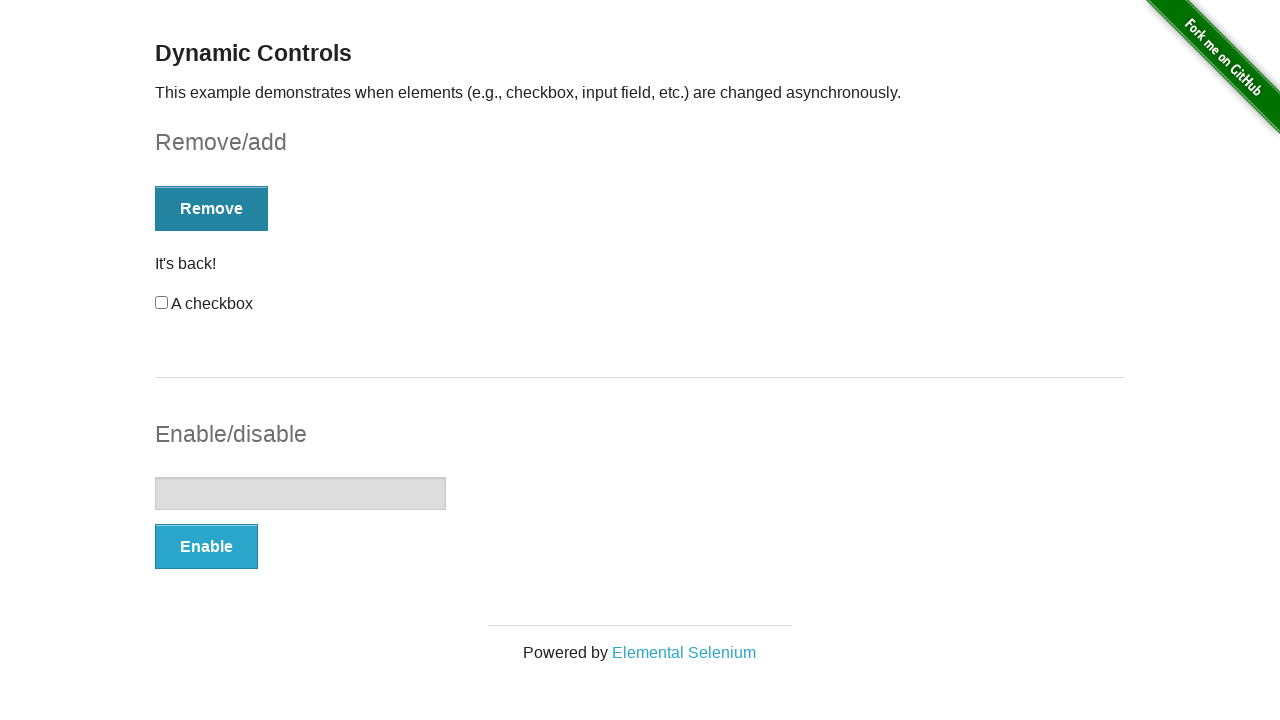